Tests various navigation links on the Stan web3 website including blogs, careers, app store links, social media links (Instagram, YouTube, Twitter, Discord), and footer links (Terms and Conditions, Privacy Policy). Each link opens in a new tab and the test verifies navigation works correctly.

Starting URL: https://web3.getstan.app/

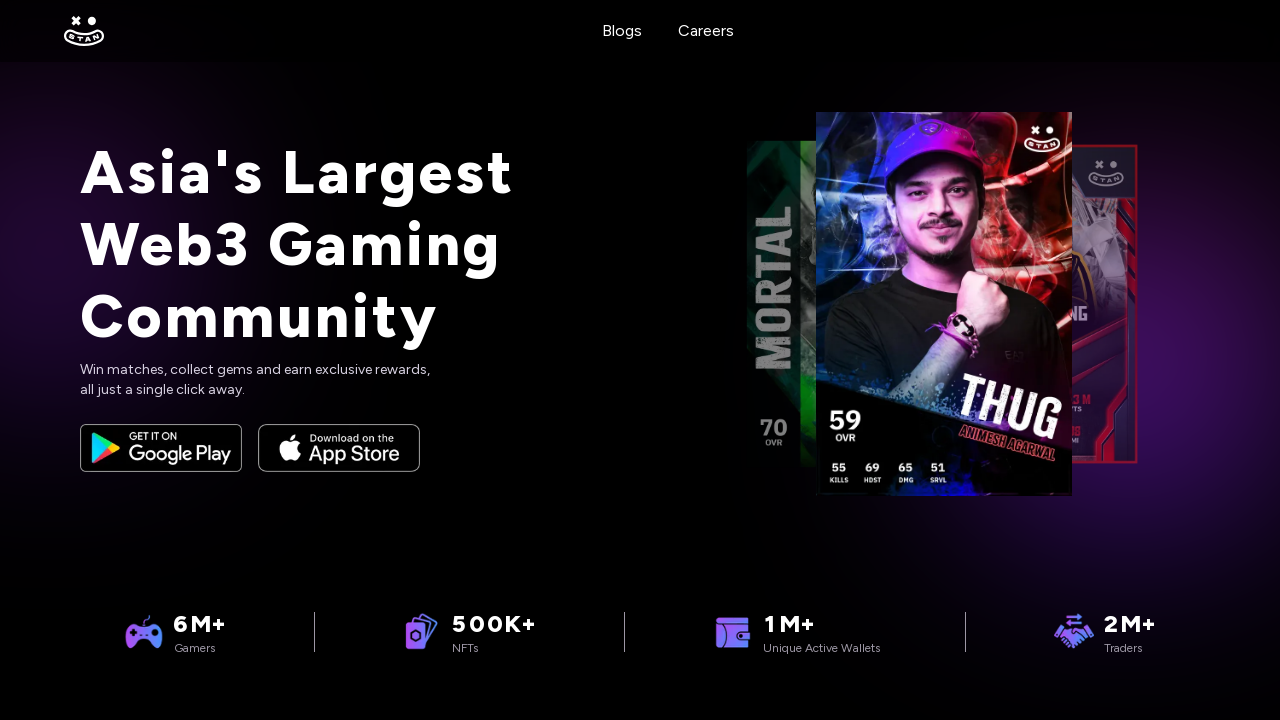

Clicked on Blogs link, new tab opened at (622, 31) on xpath=/html/body/section/div/a[1]
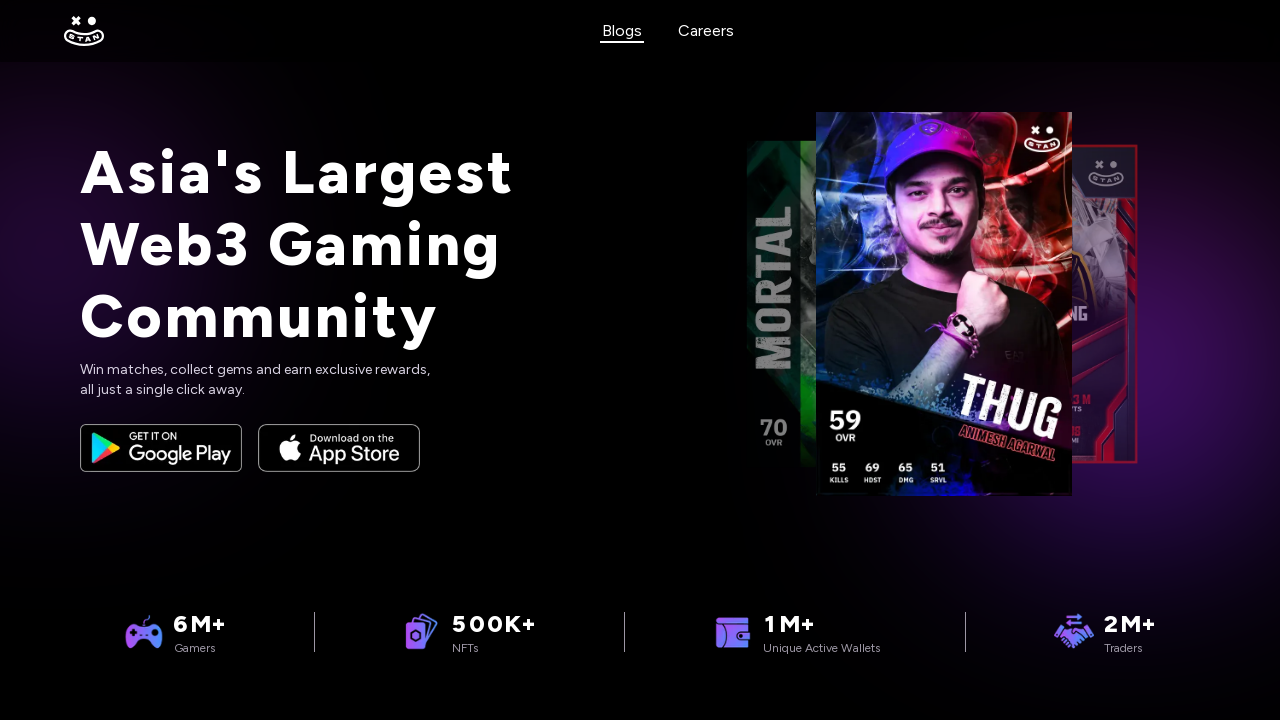

Blogs page loaded successfully
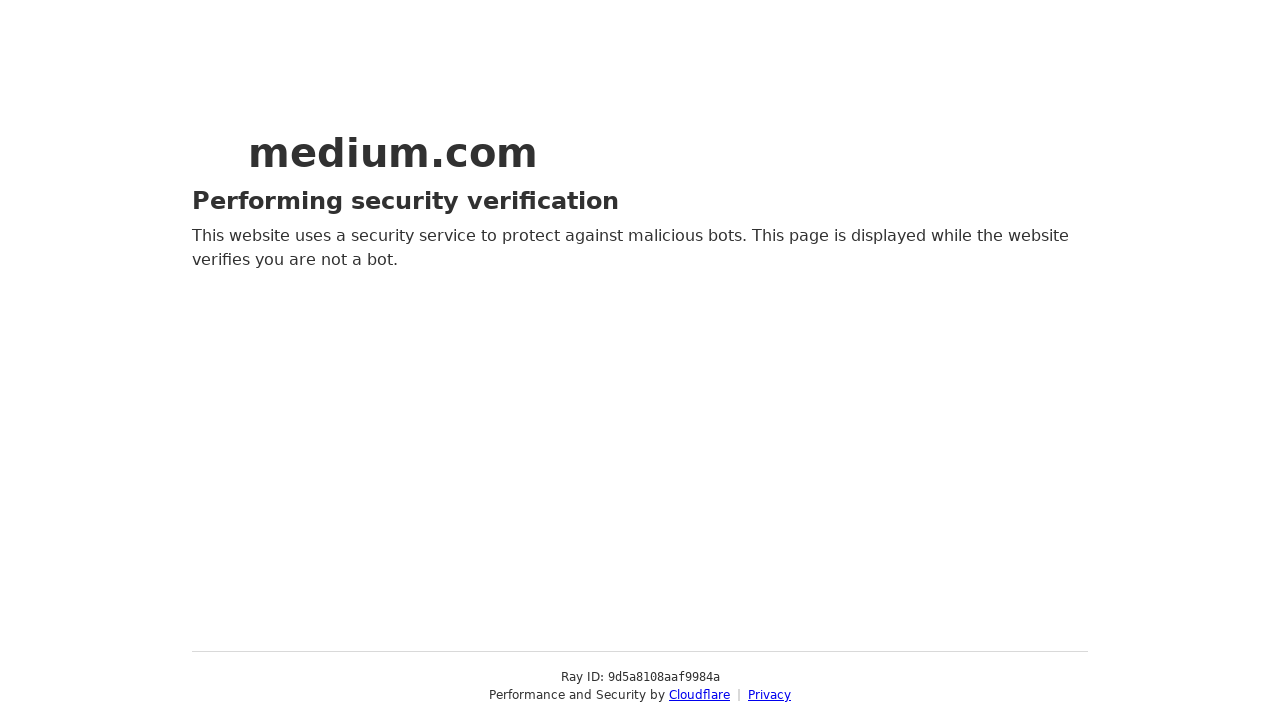

Closed Blogs tab
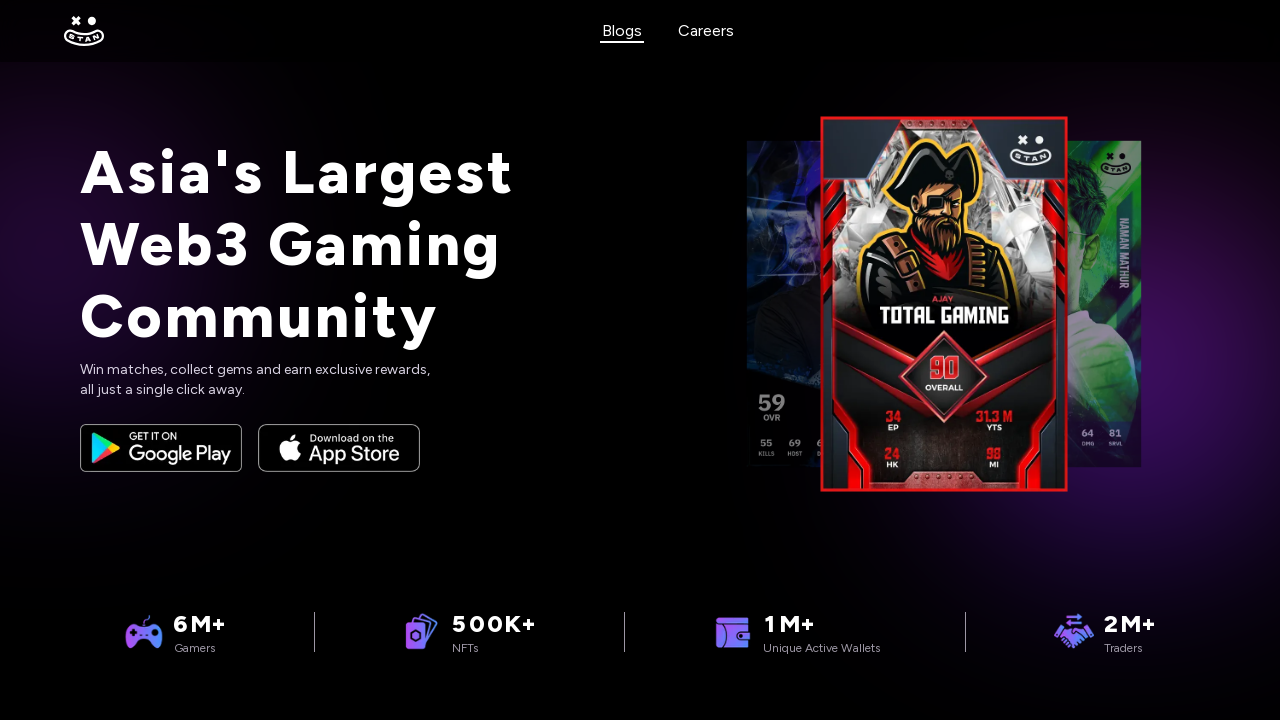

Clicked on Careers link, new tab opened at (706, 31) on xpath=/html/body/section/div/a[2]
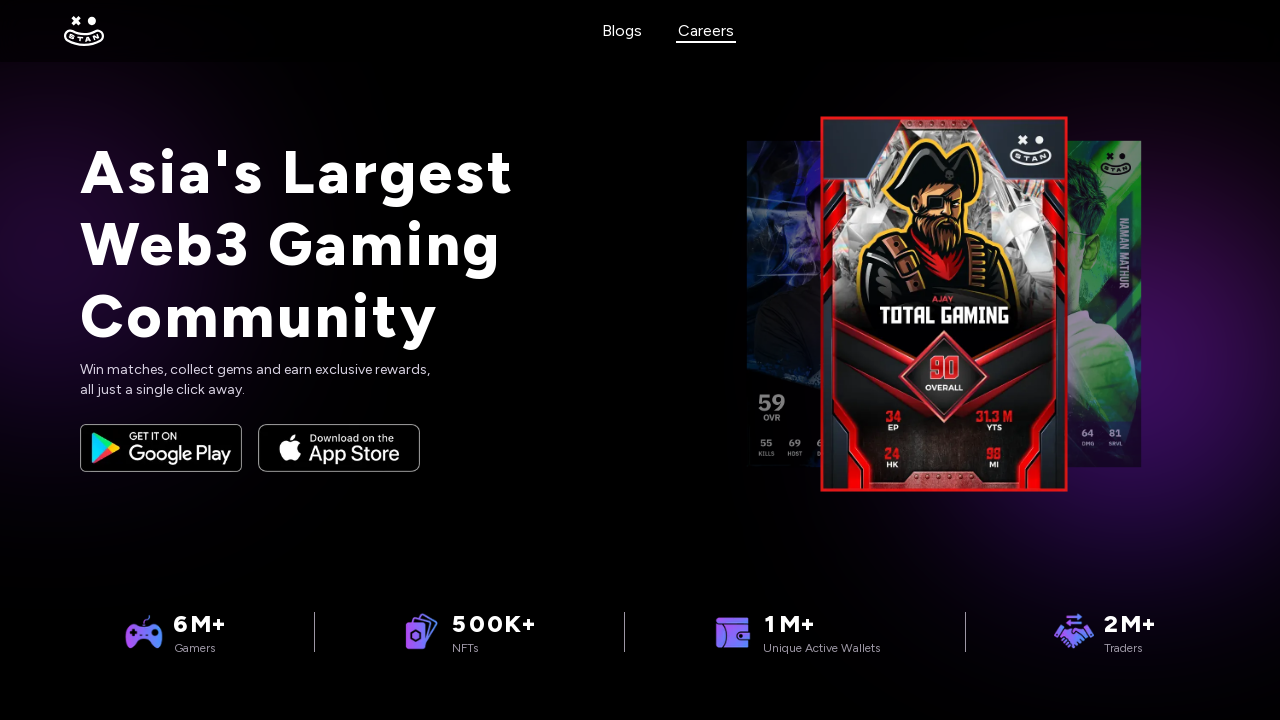

Careers page loaded successfully
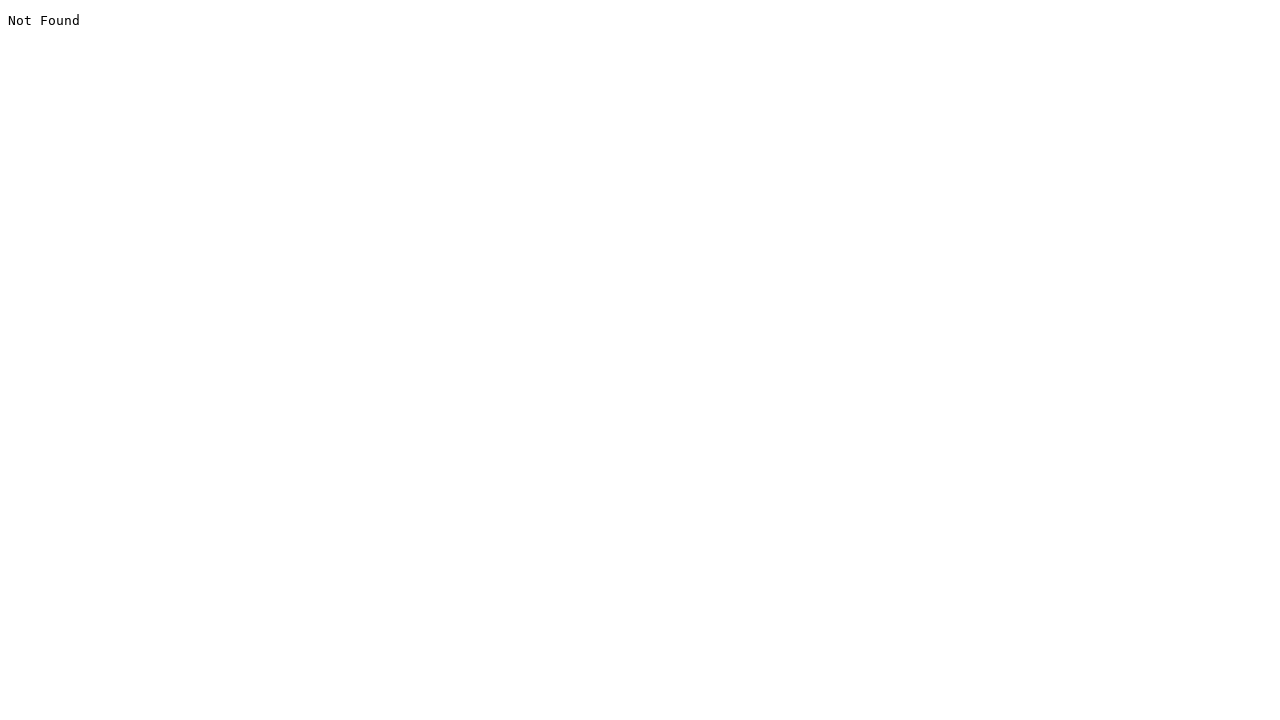

Closed Careers tab
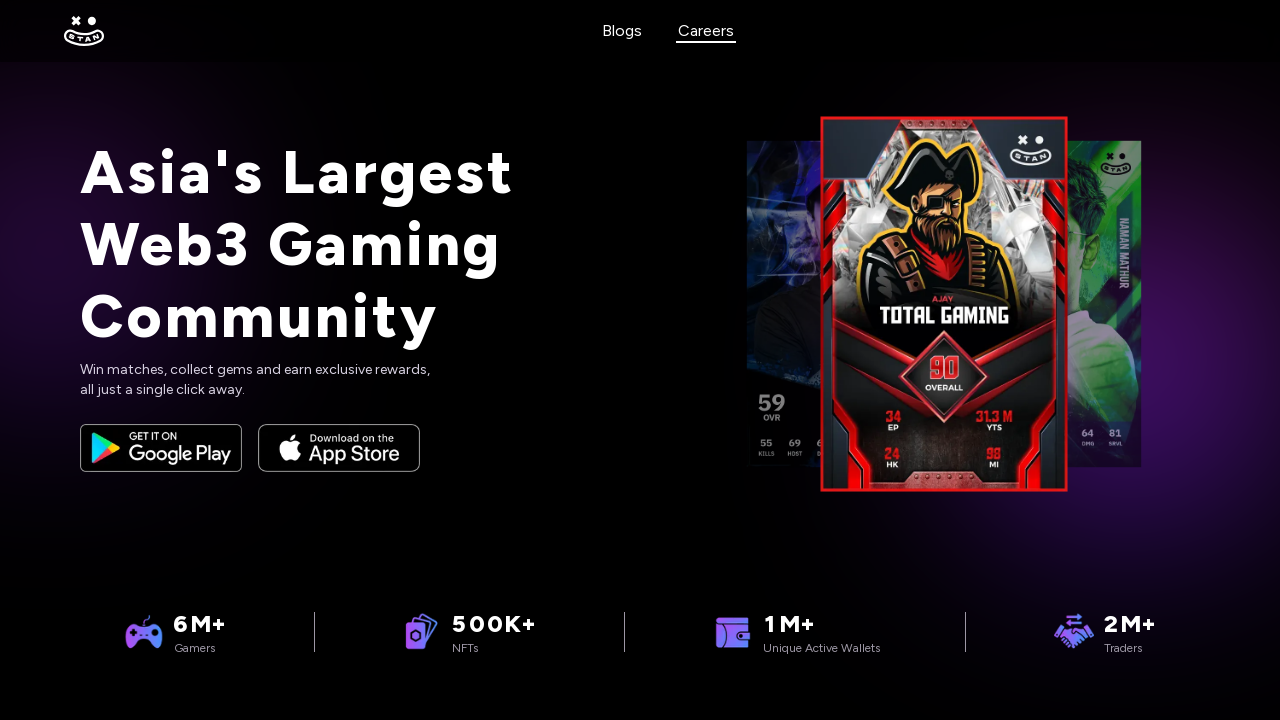

Clicked on Google Play Store link, new tab opened at (161, 448) on xpath=/html/body/div[1]/section/section/div[1]/div/a[1]
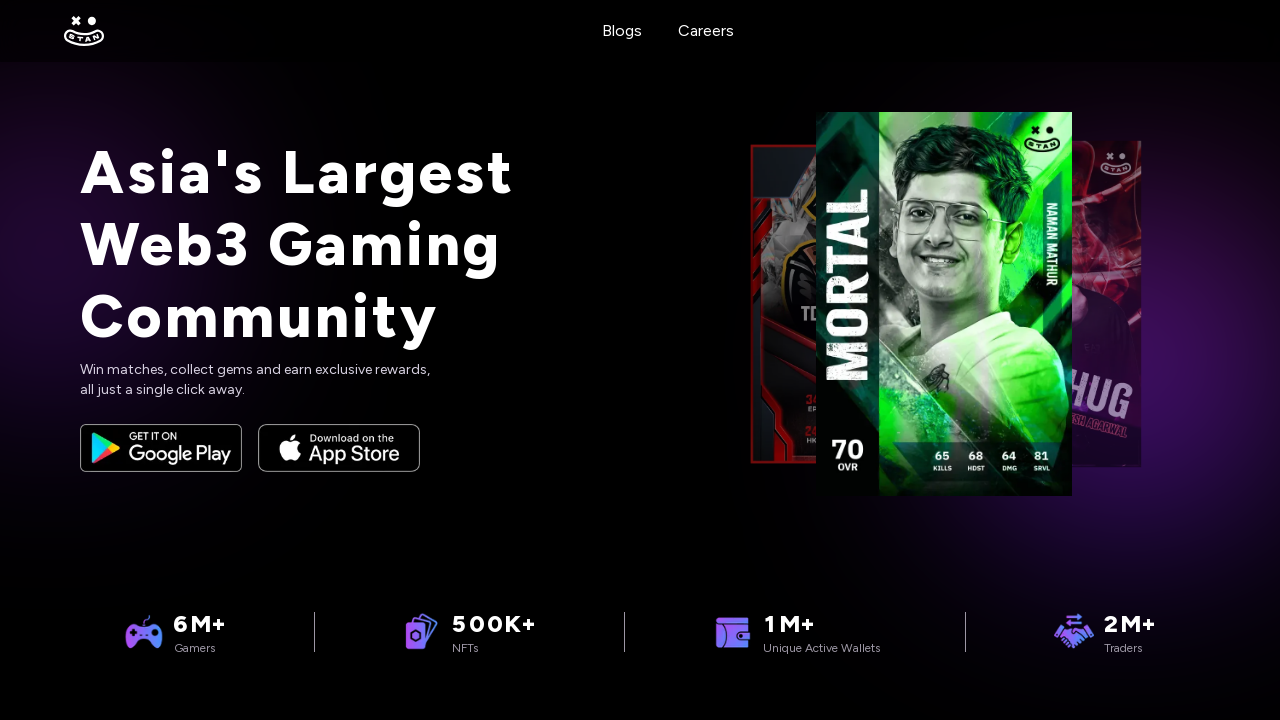

Google Play Store page loaded successfully
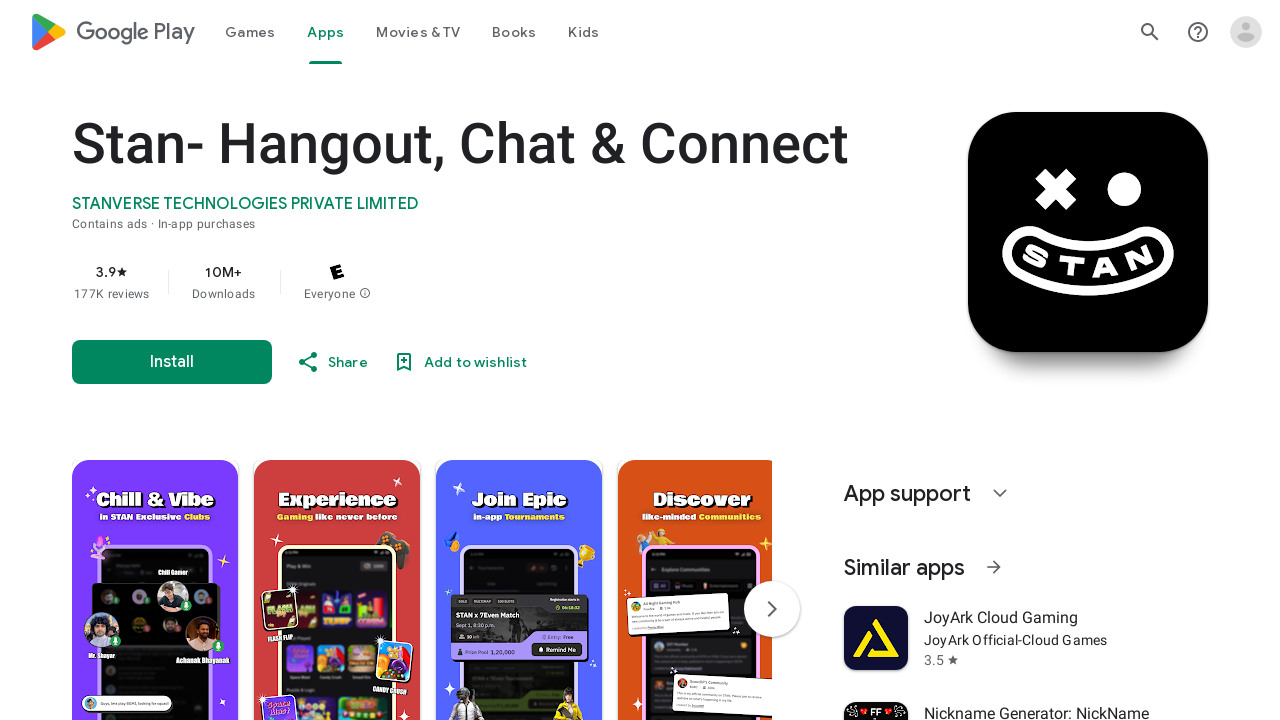

Closed Google Play Store tab
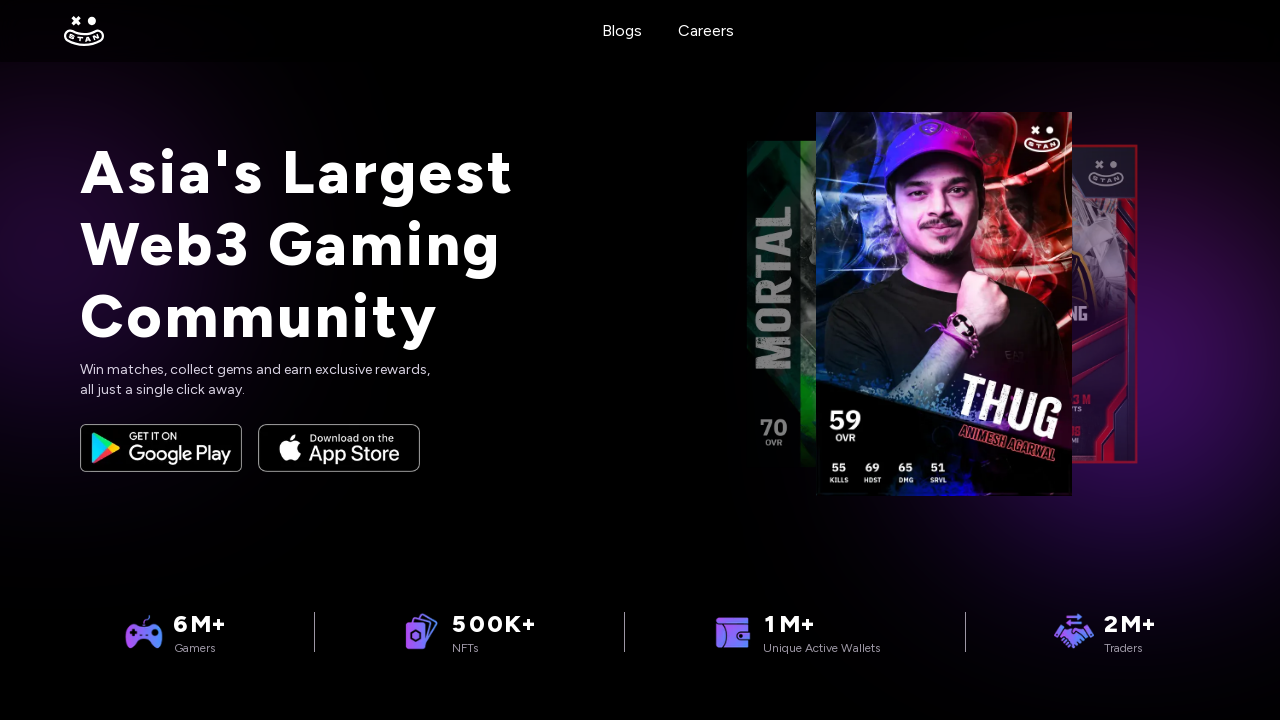

Clicked on App Store link, new tab opened at (339, 448) on xpath=/html/body/div[1]/section/section/div[1]/div/a[2]
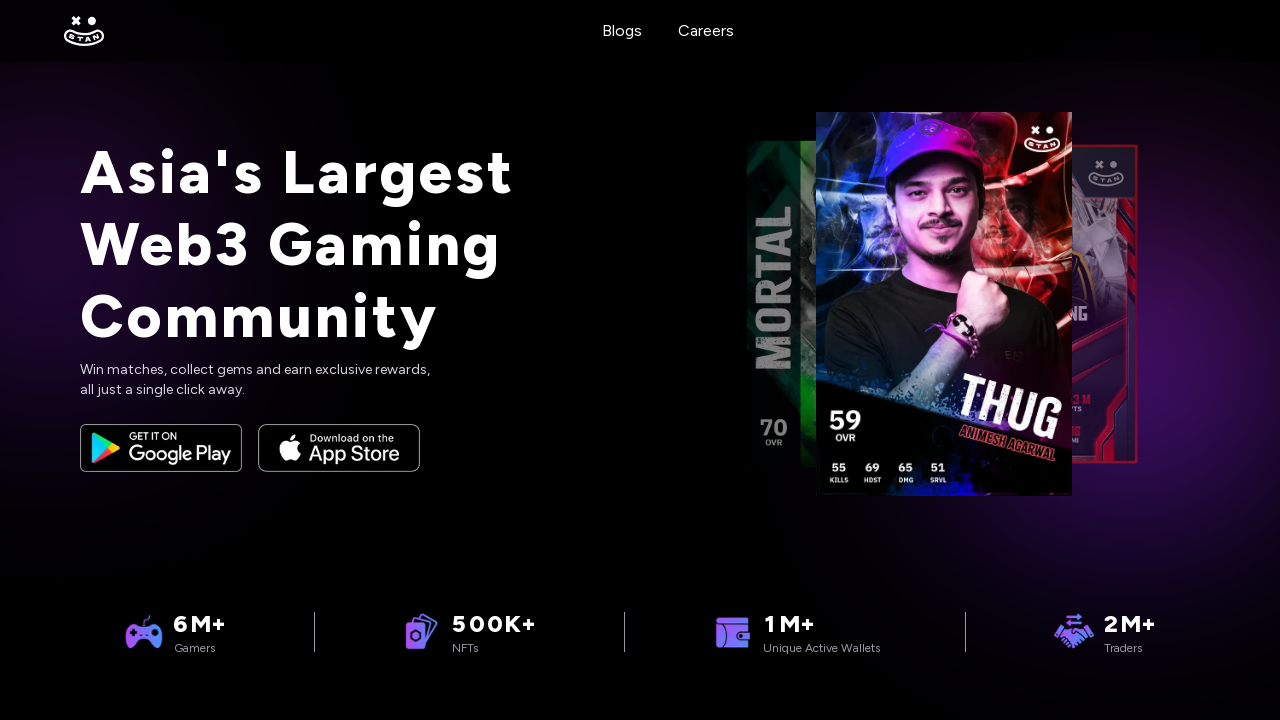

App Store page loaded successfully
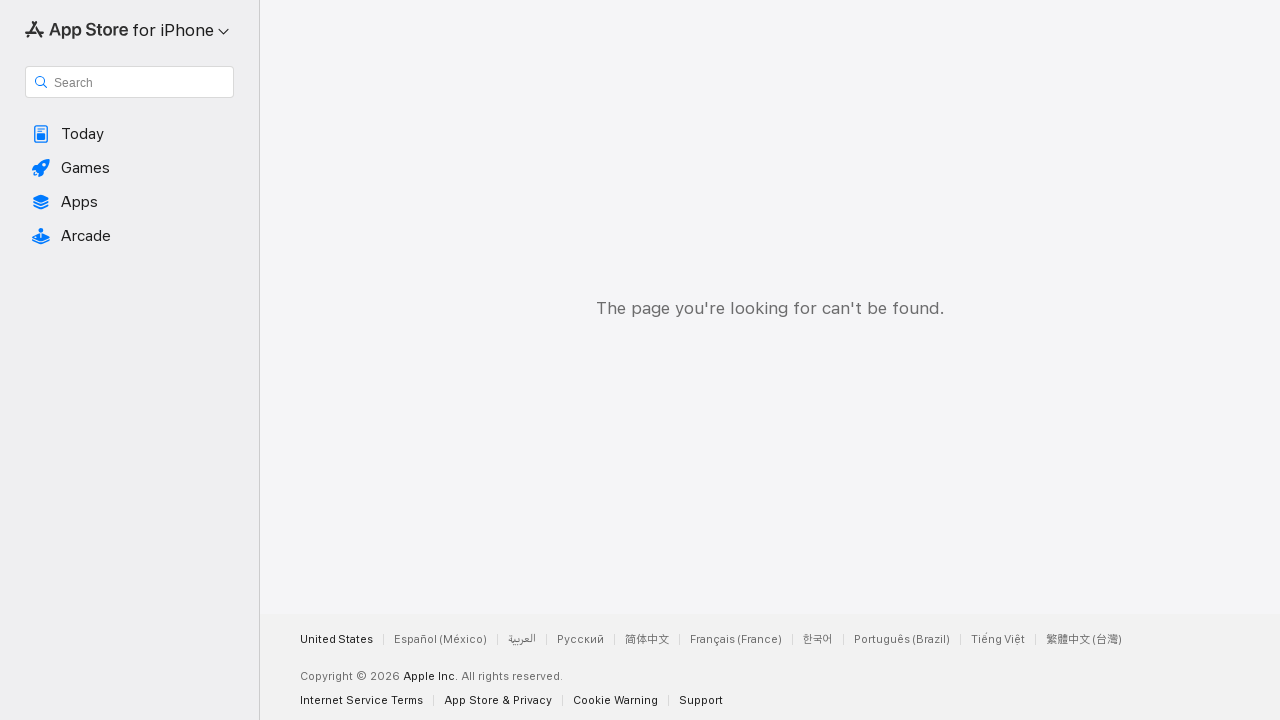

Closed App Store tab
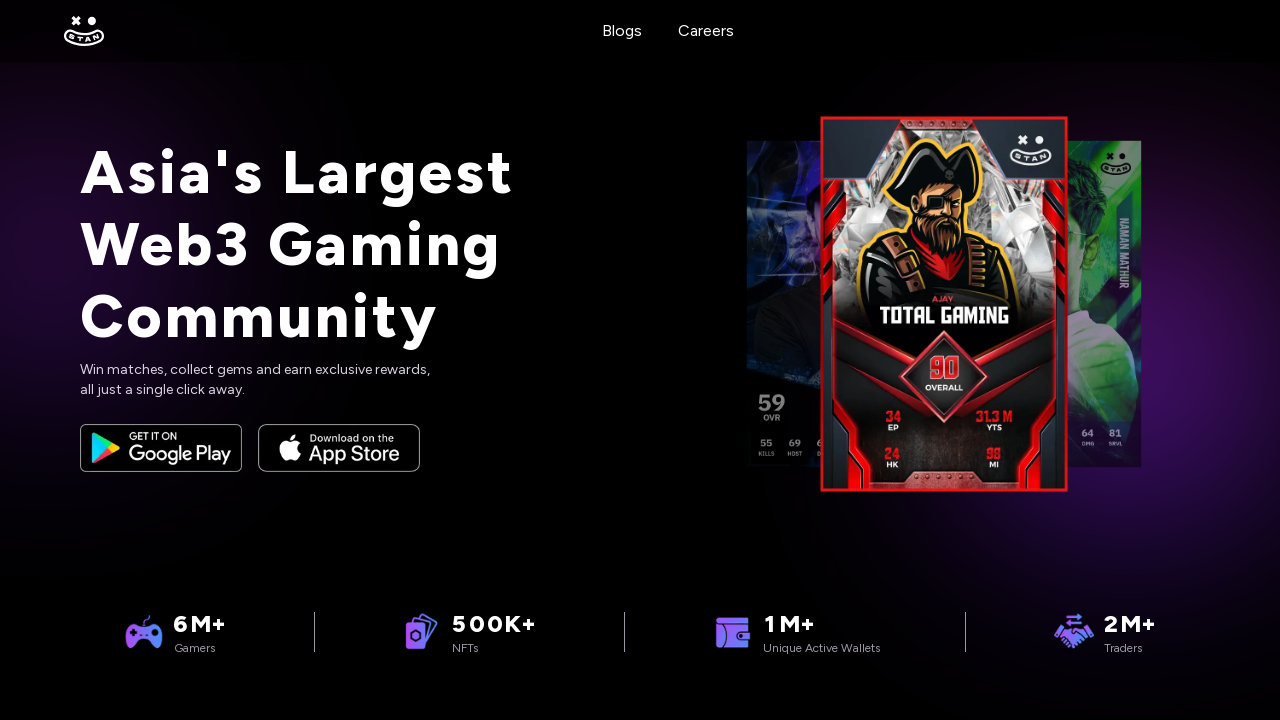

Scrolled to bottom of page to access footer
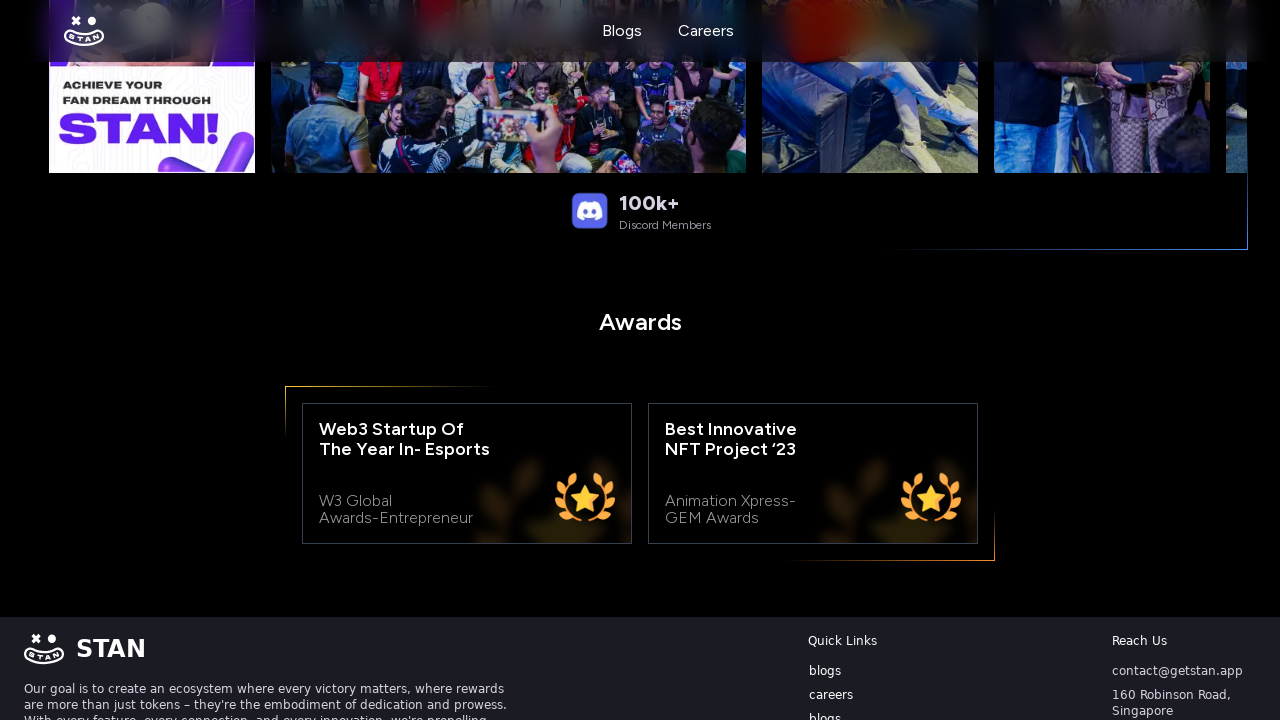

Clicked on Instagram social media link, new tab opened at (40, 648) on xpath=/html/body/div[2]/div/div[1]/div[1]/div[2]/a[1]
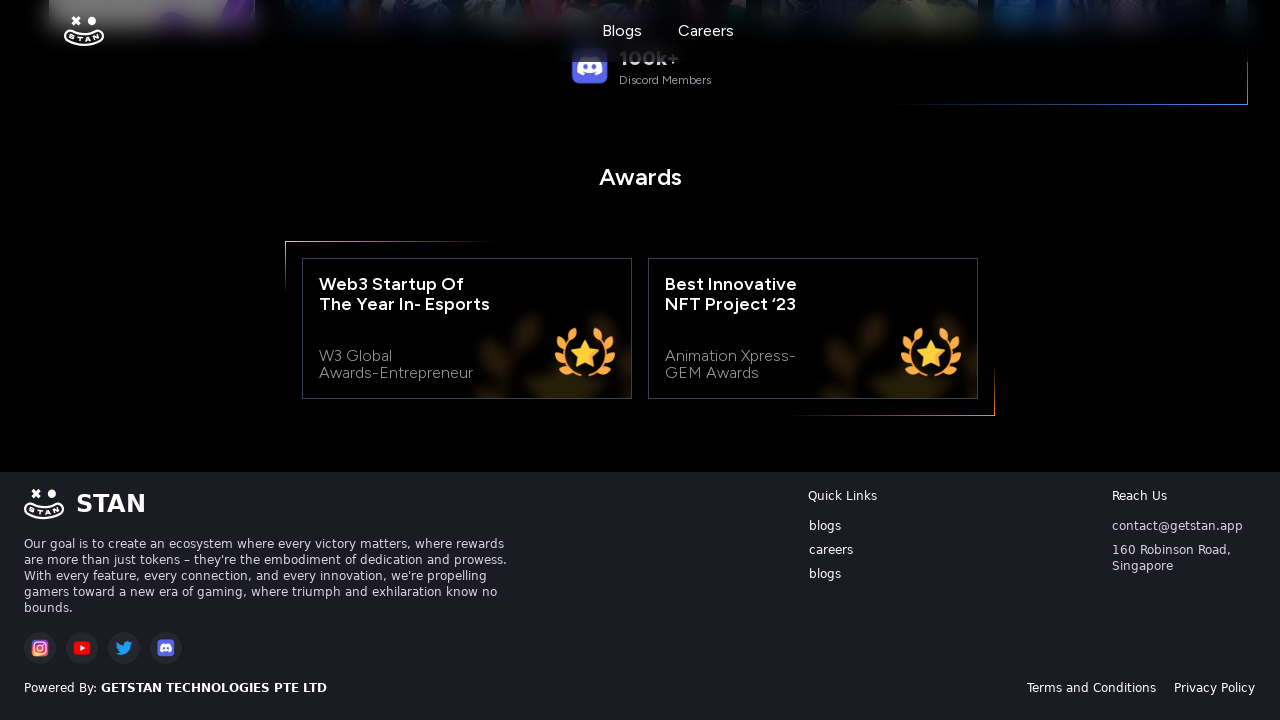

Instagram page loaded successfully
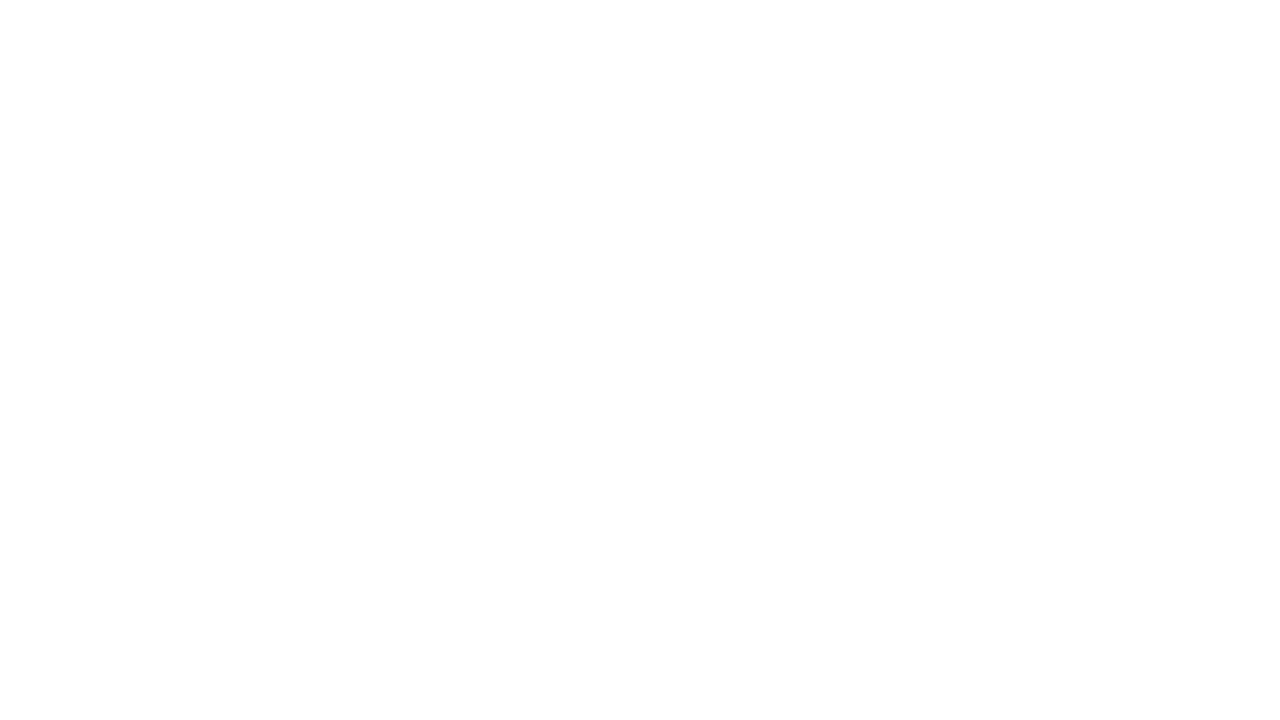

Closed Instagram tab
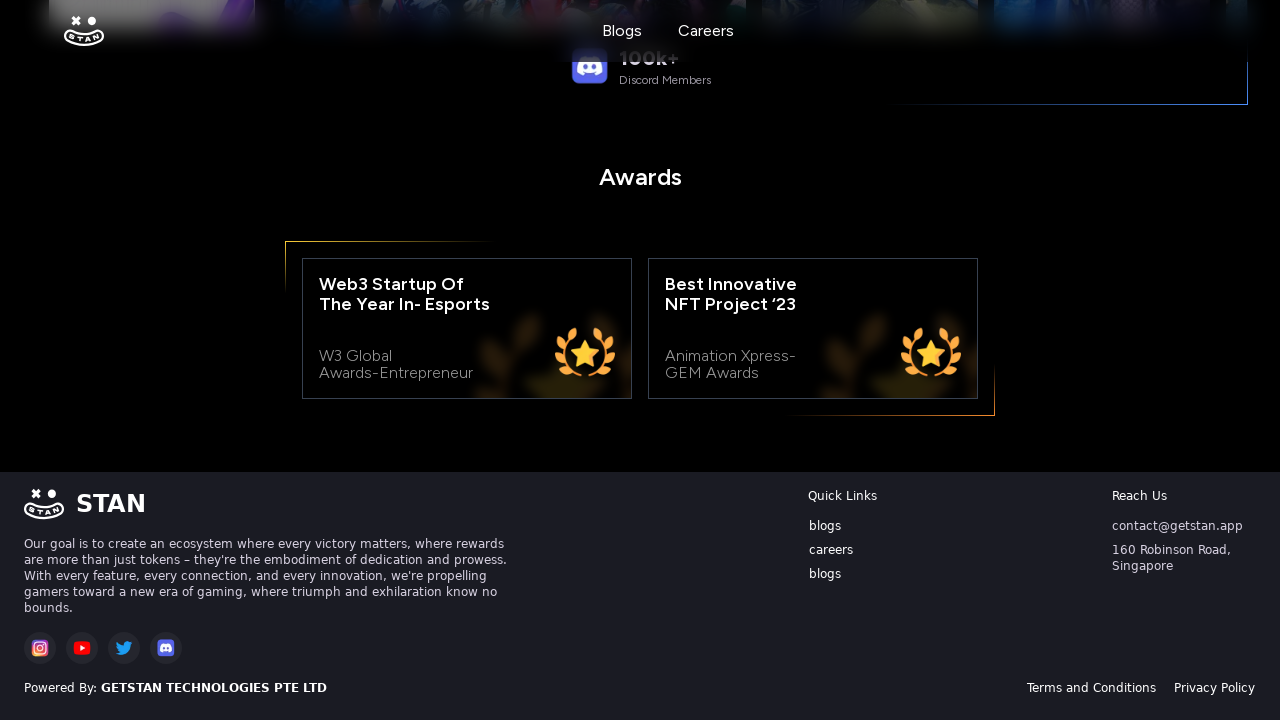

Clicked on YouTube social media link, new tab opened at (82, 648) on xpath=/html/body/div[2]/div/div[1]/div[1]/div[2]/a[2]
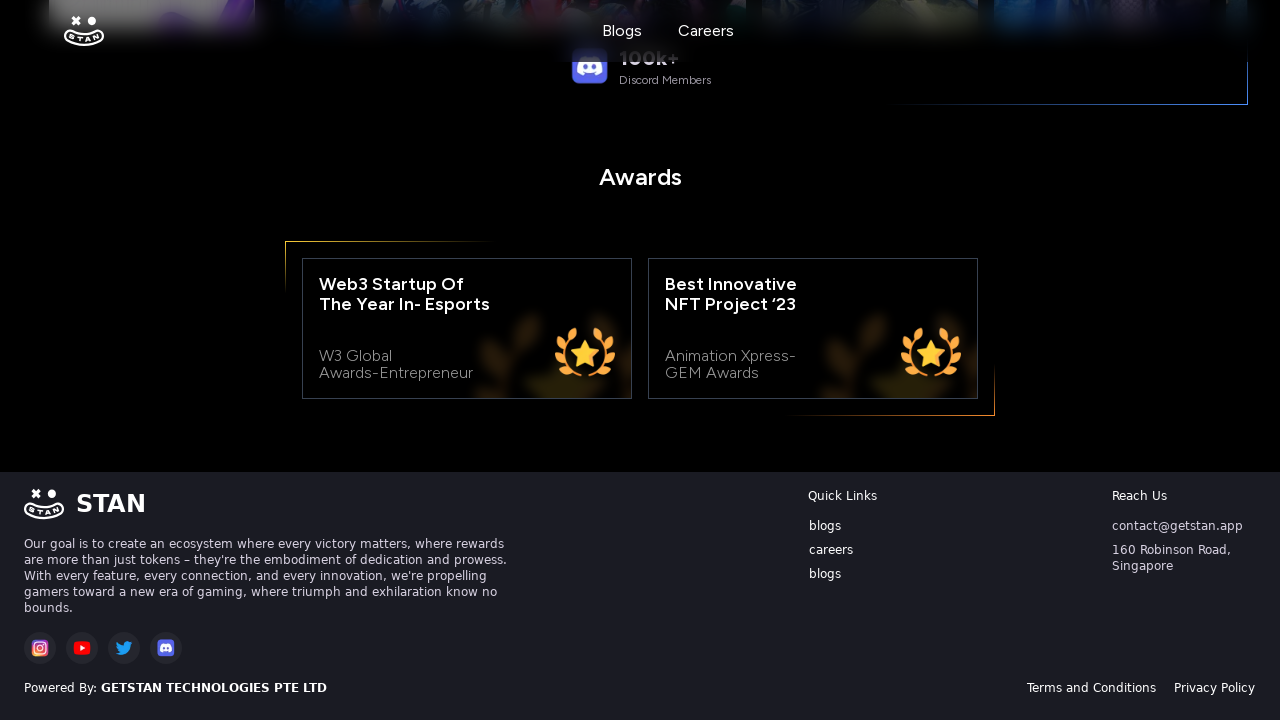

YouTube page loaded successfully
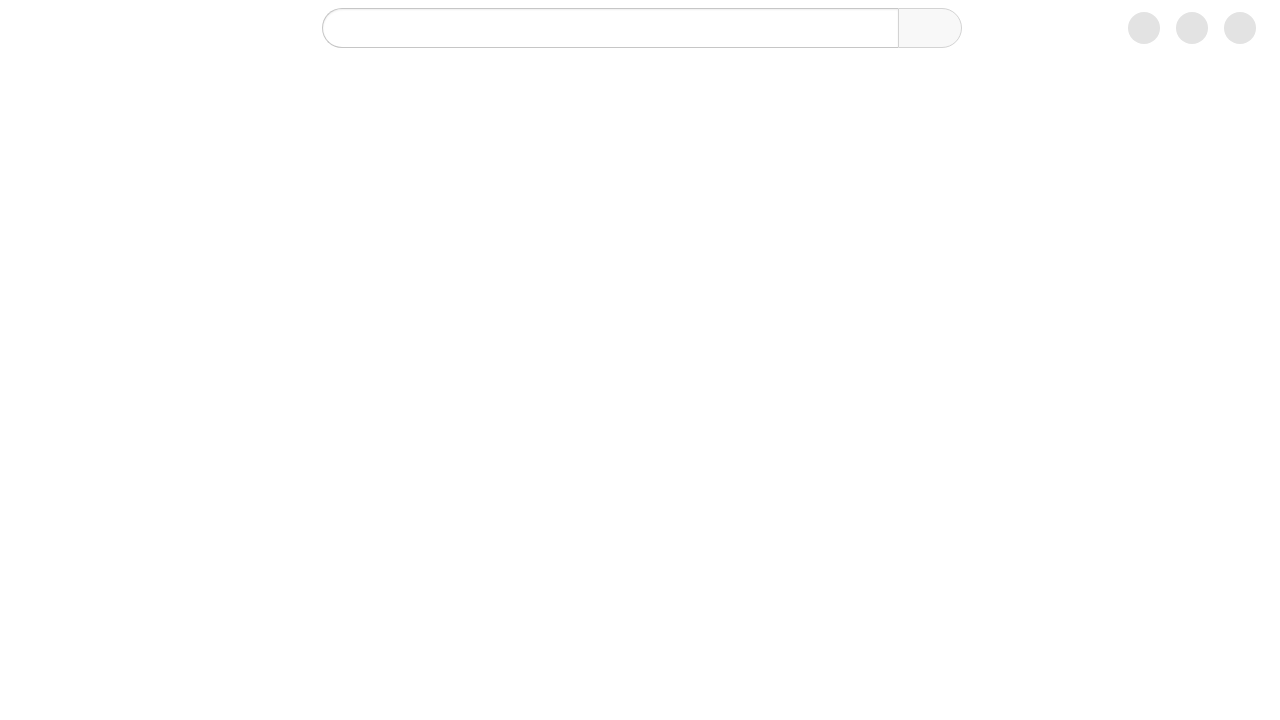

Closed YouTube tab
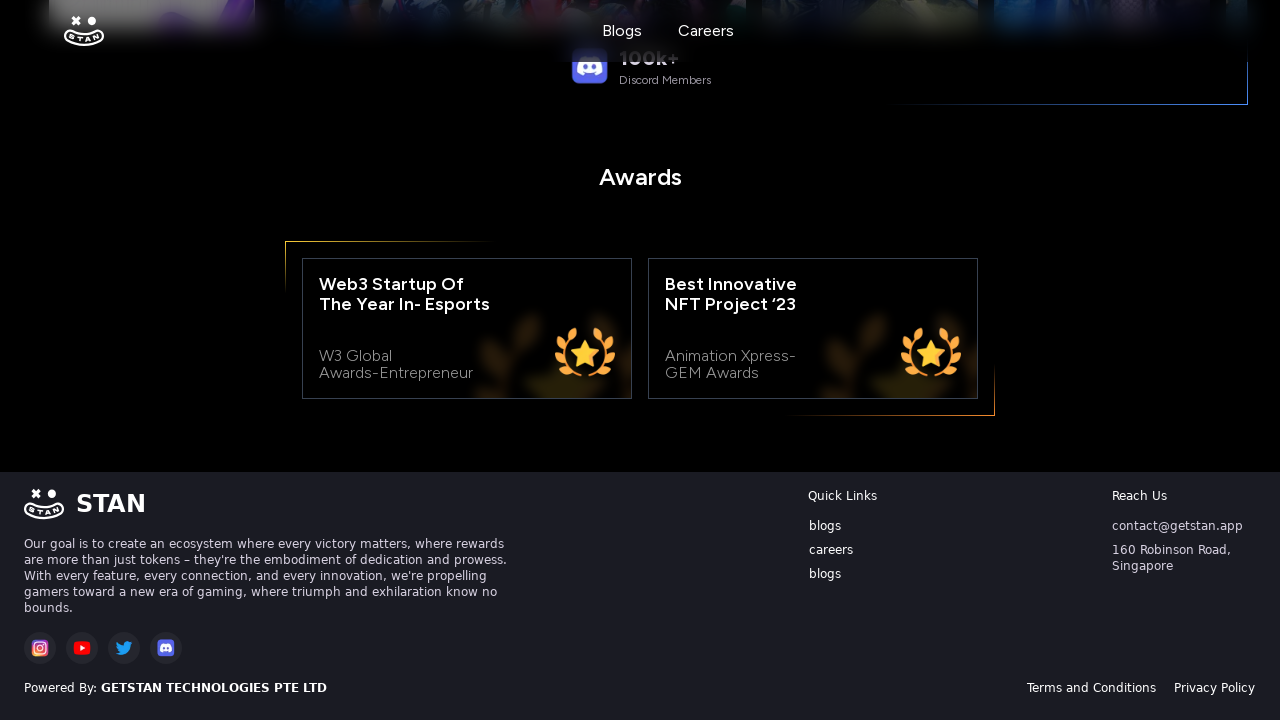

Clicked on Twitter social media link, new tab opened at (124, 648) on xpath=/html/body/div[2]/div/div[1]/div[1]/div[2]/a[3]
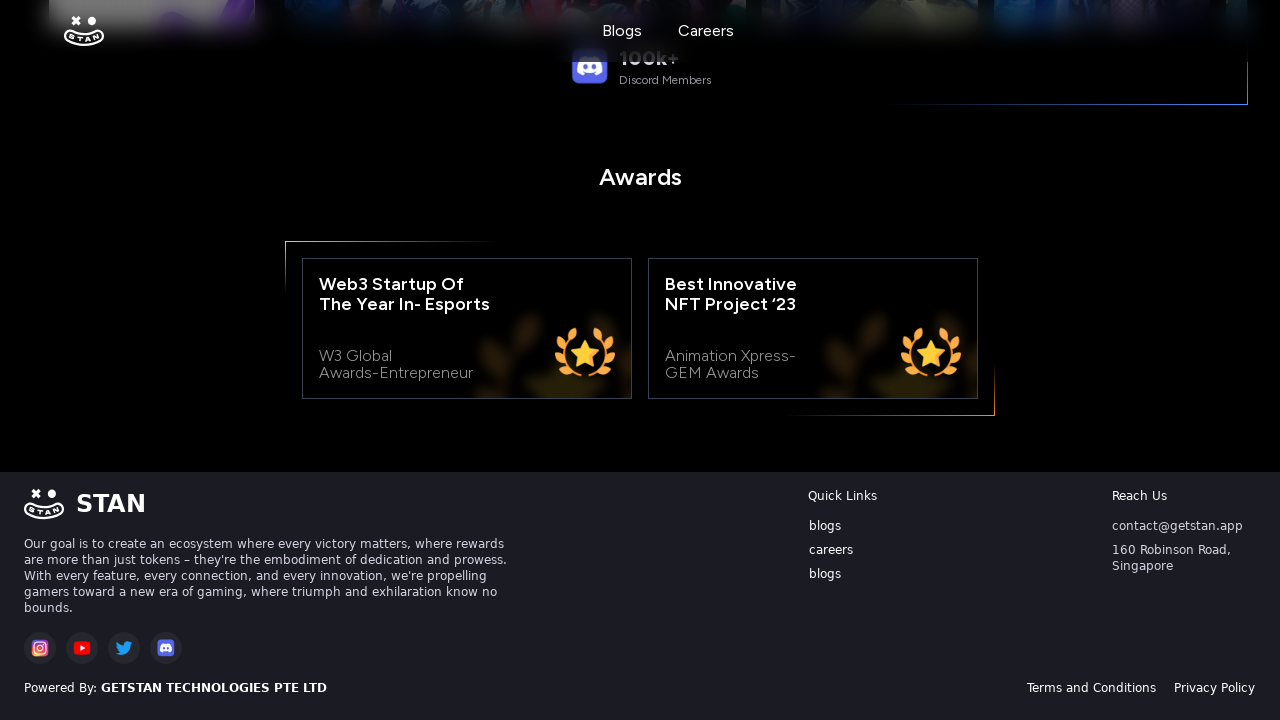

Twitter page loaded successfully
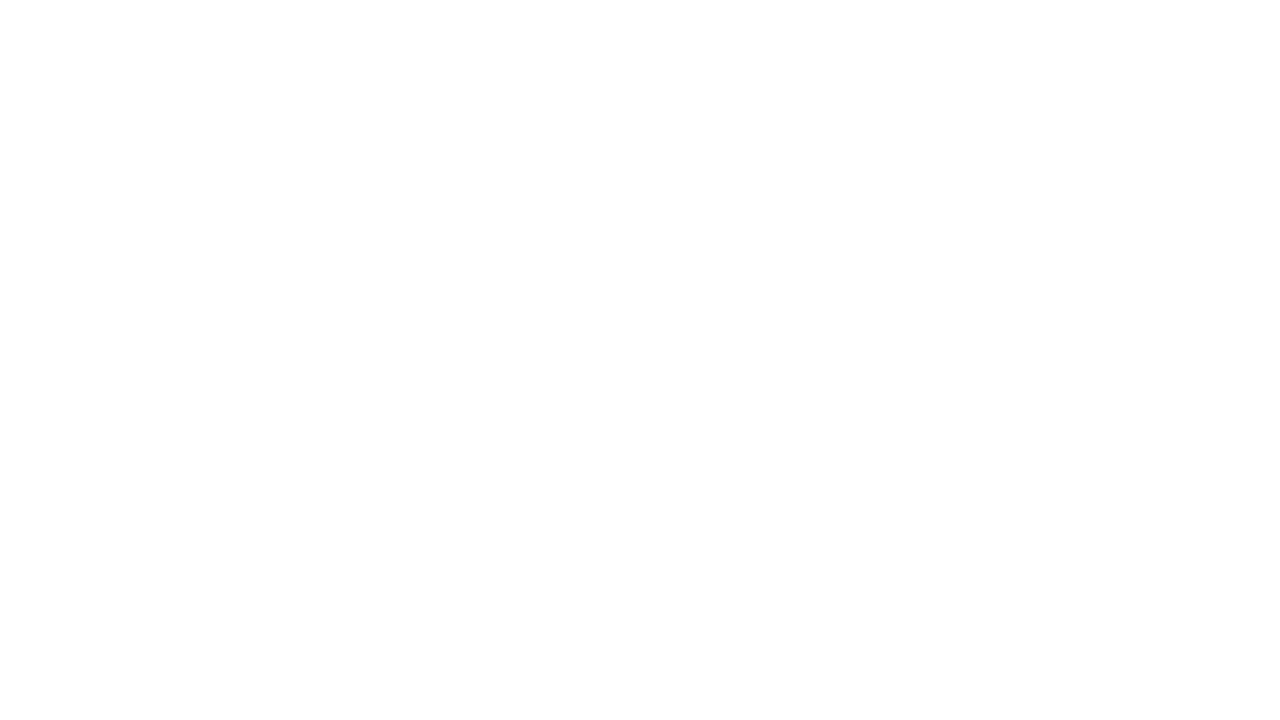

Closed Twitter tab
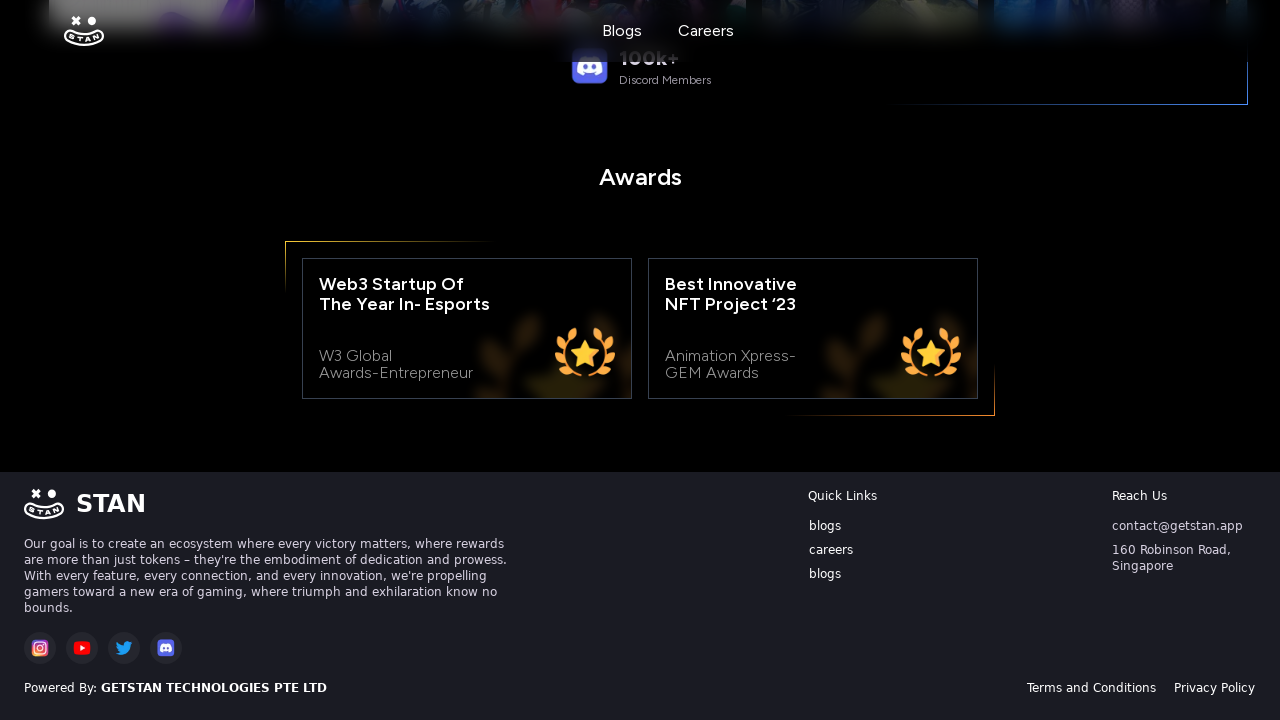

Clicked on Discord social media link, new tab opened at (166, 648) on xpath=/html/body/div[2]/div/div[1]/div[1]/div[2]/a[4]
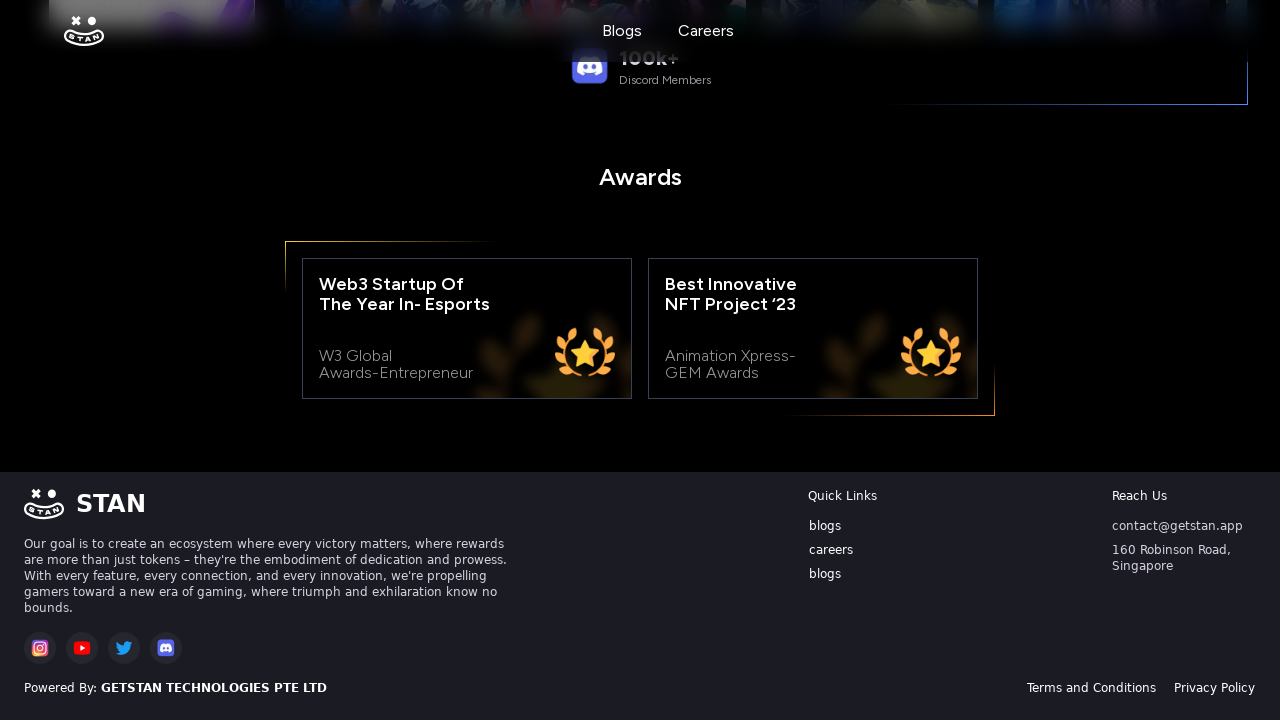

Discord page loaded successfully
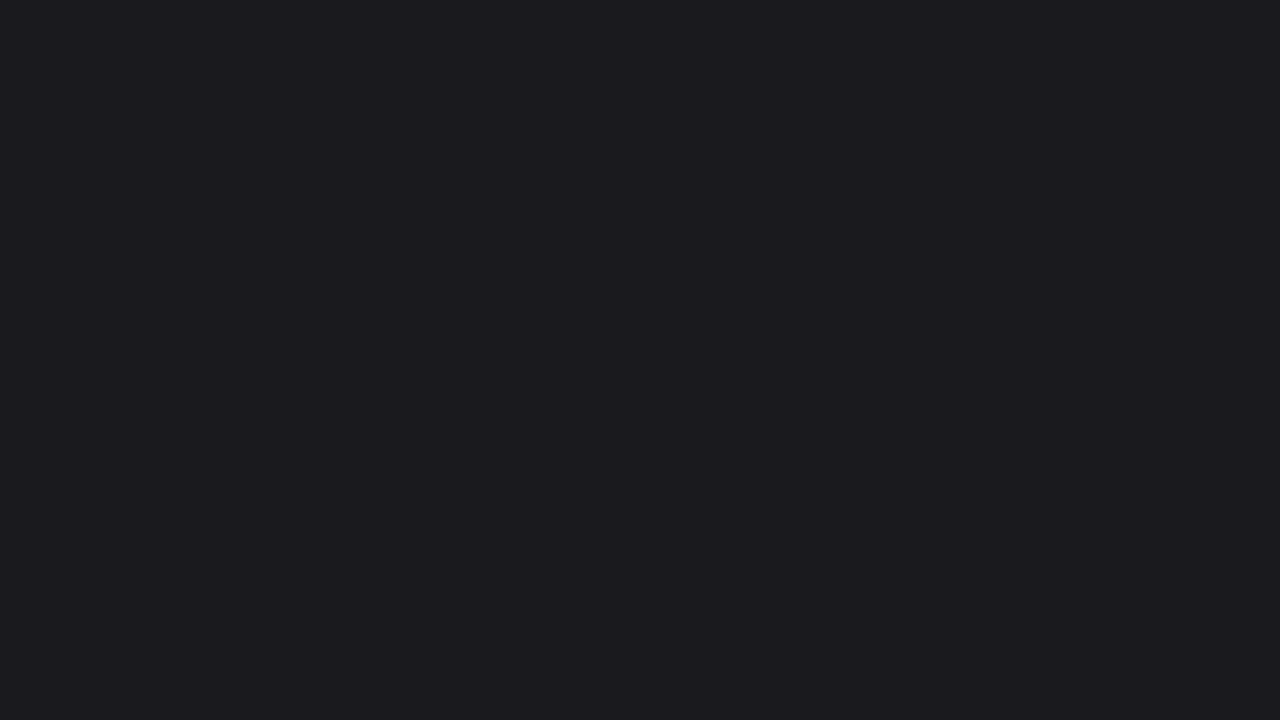

Closed Discord tab
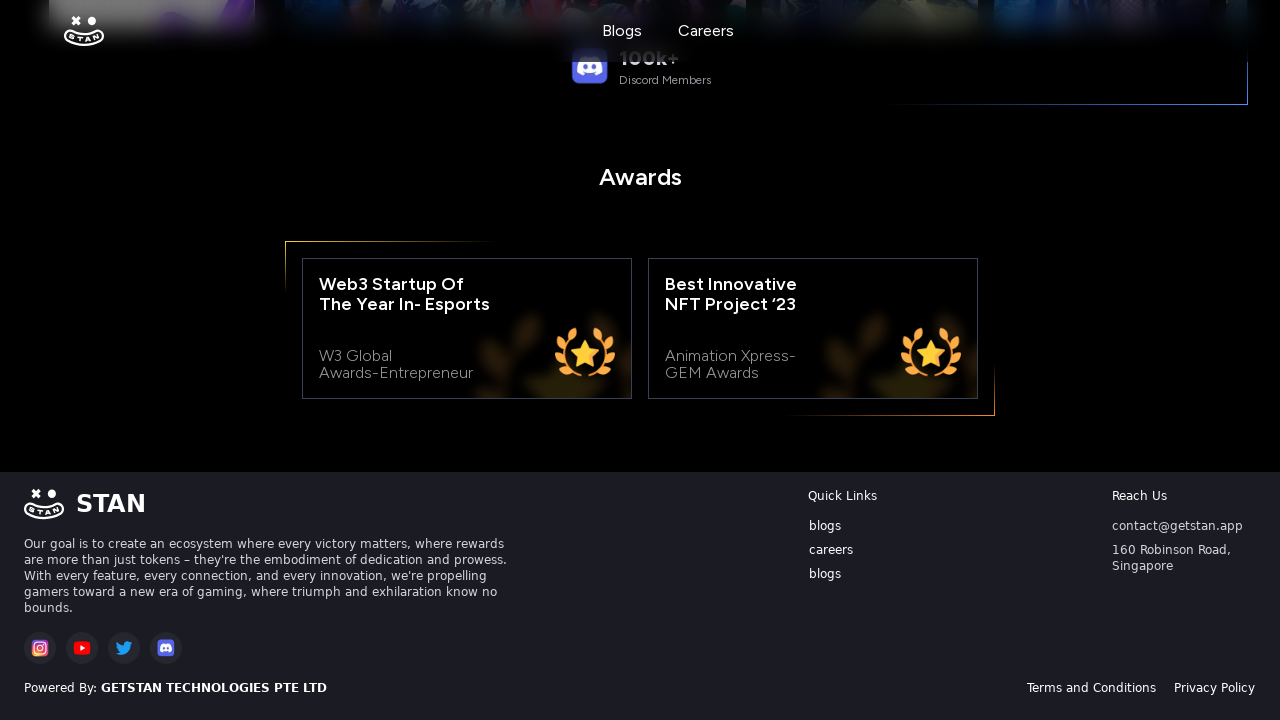

Clicked on Terms and Conditions footer link, new tab opened at (1092, 688) on xpath=/html/body/div[2]/div/div[2]/div[2]/a[1]
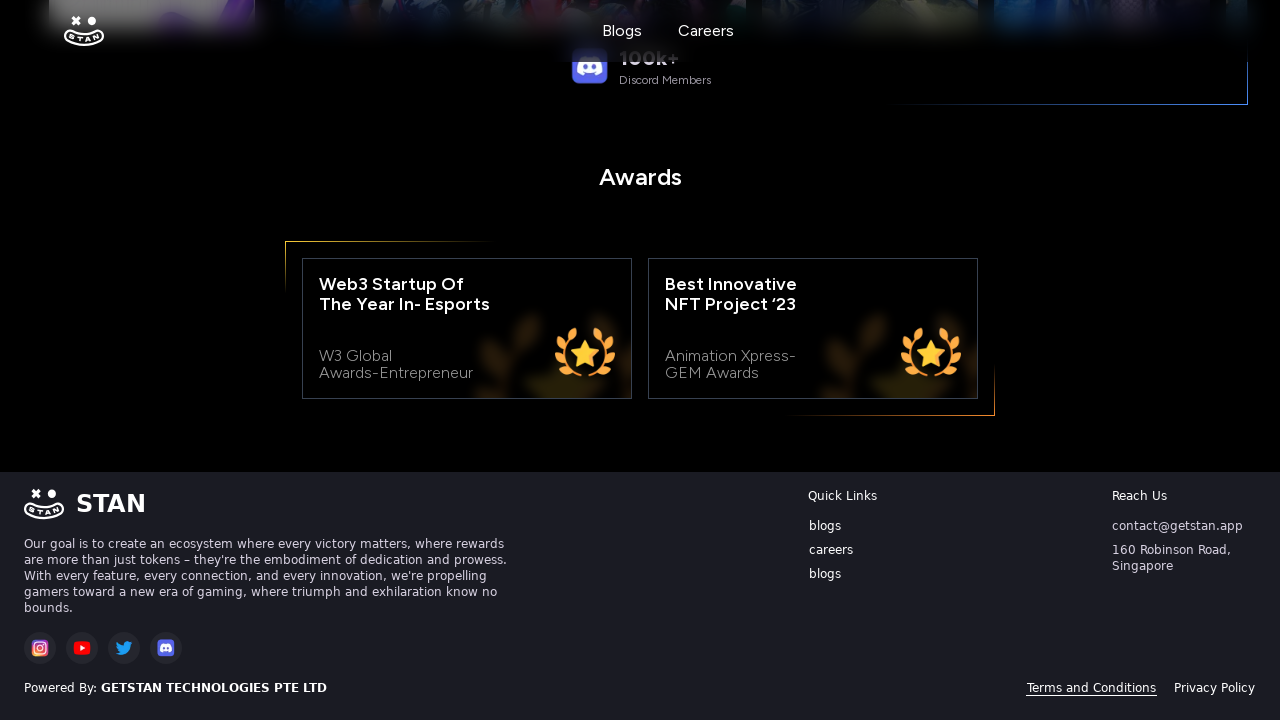

Terms and Conditions page loaded successfully
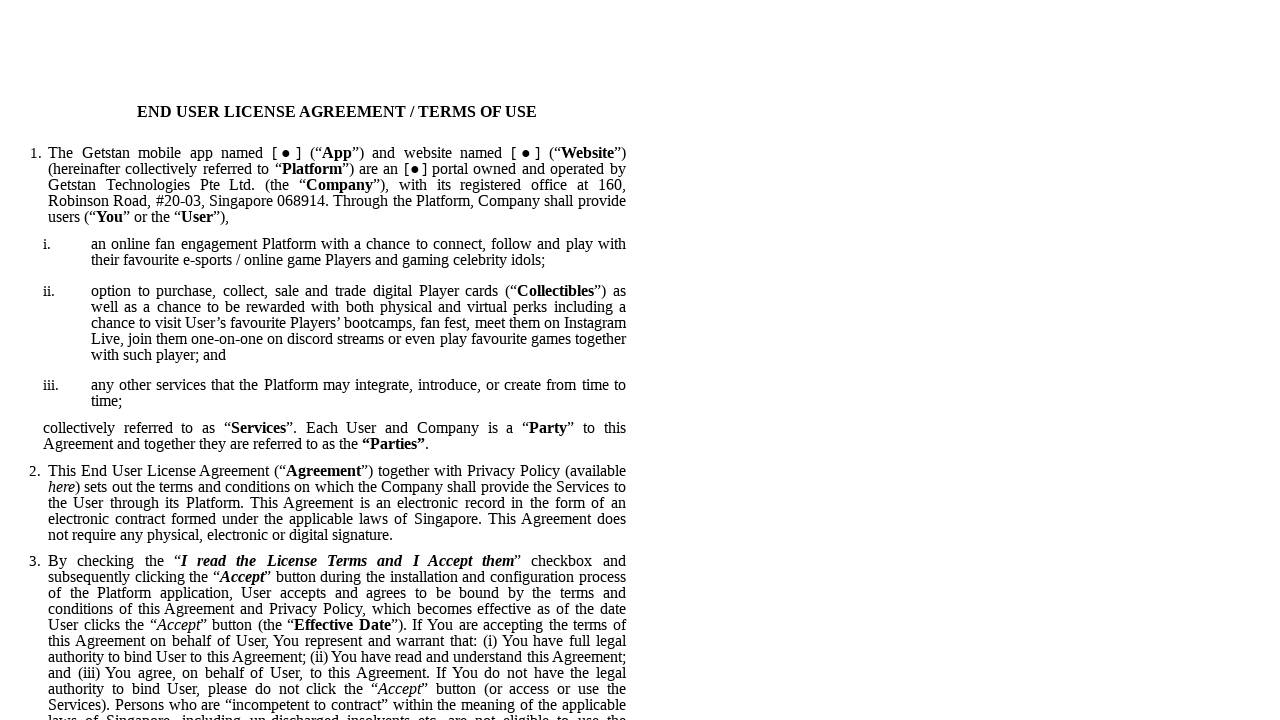

Closed Terms and Conditions tab
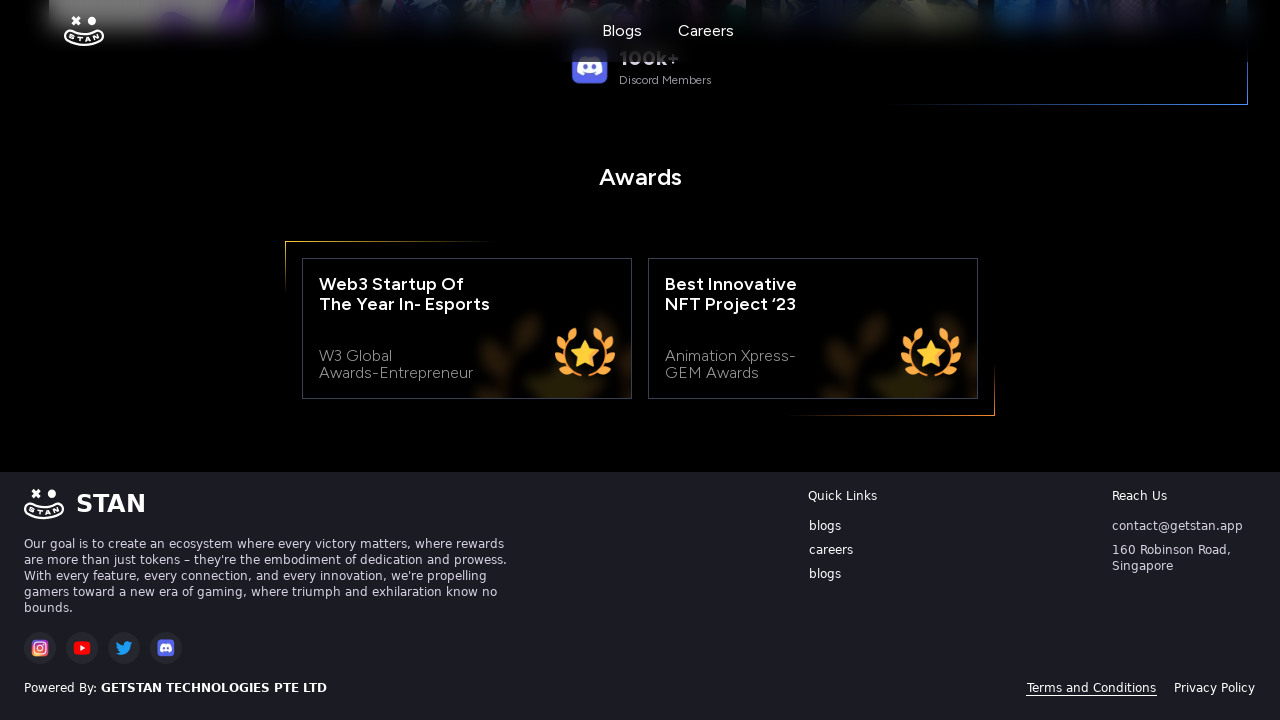

Clicked on Privacy Policy footer link, new tab opened at (1214, 688) on xpath=/html/body/div[2]/div/div[2]/div[2]/a[2]
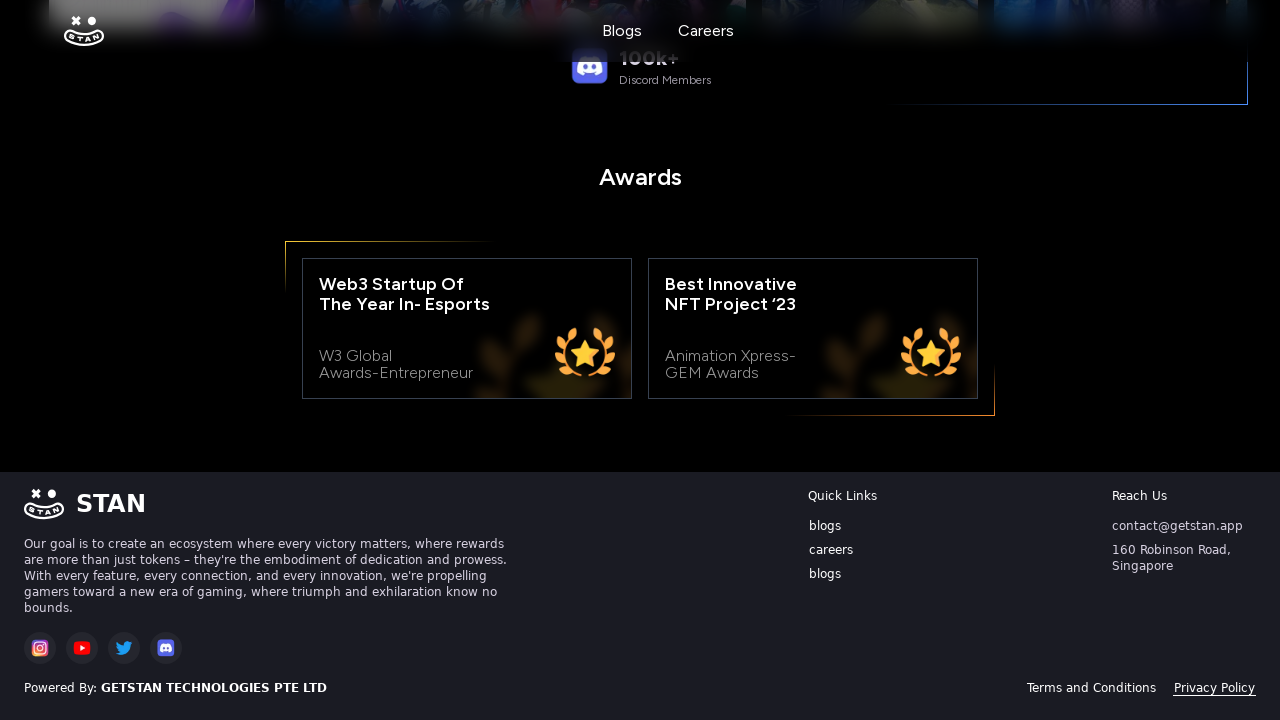

Privacy Policy page loaded successfully
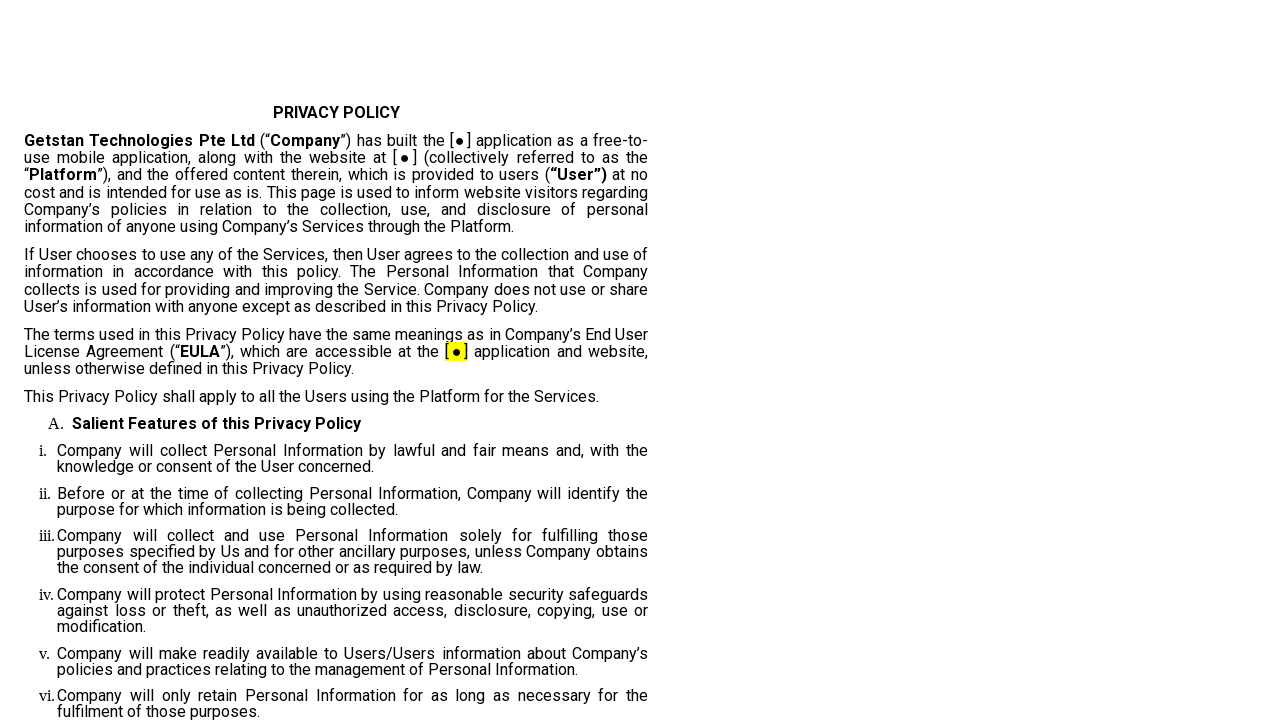

Closed Privacy Policy tab
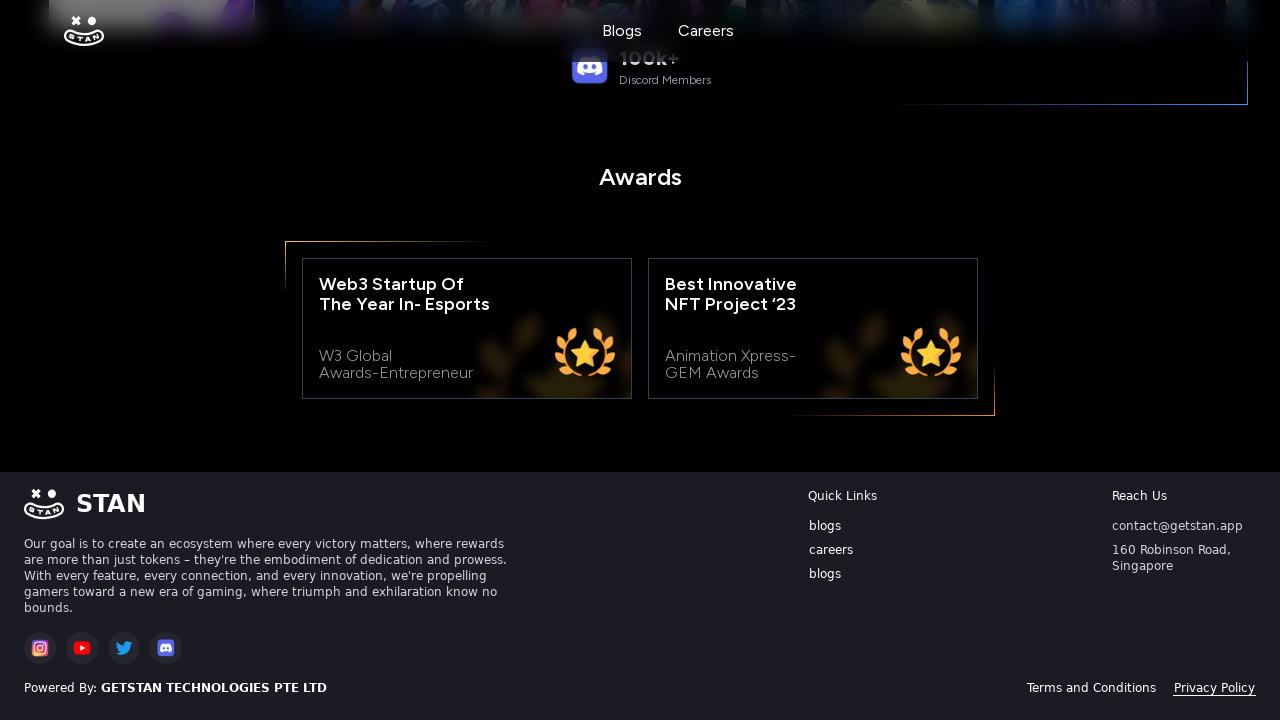

Scrolled back to top of page
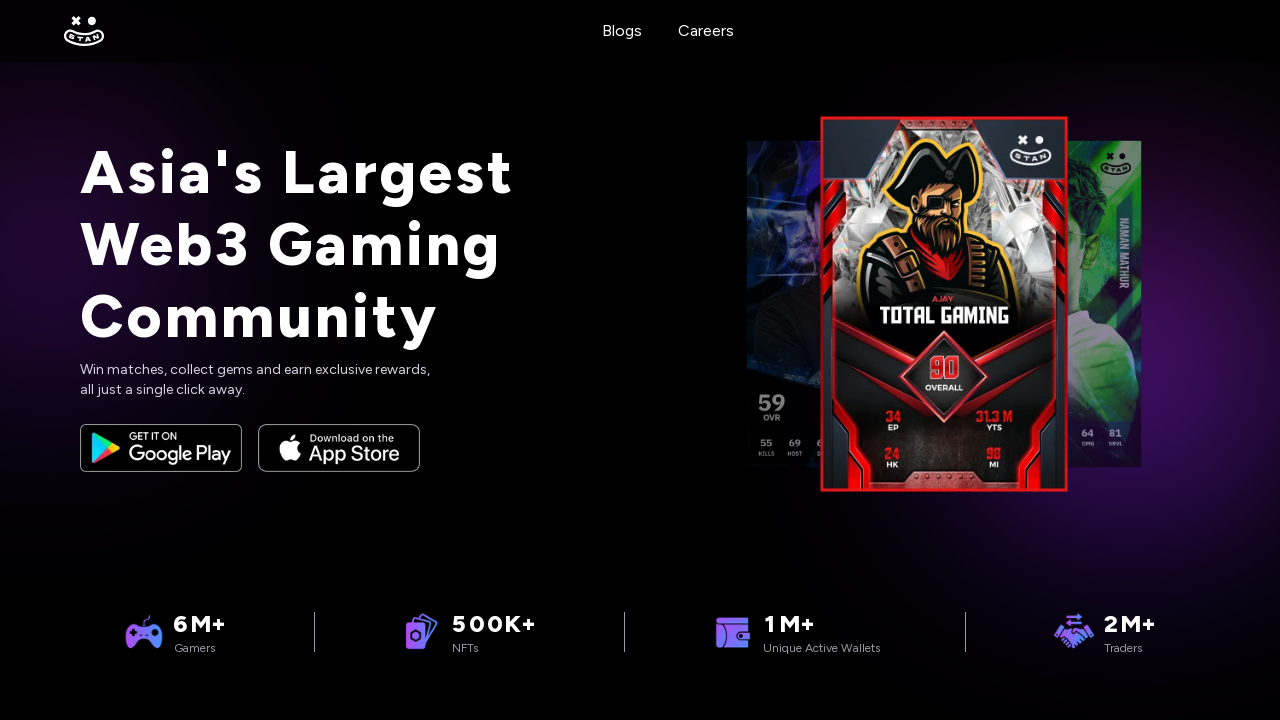

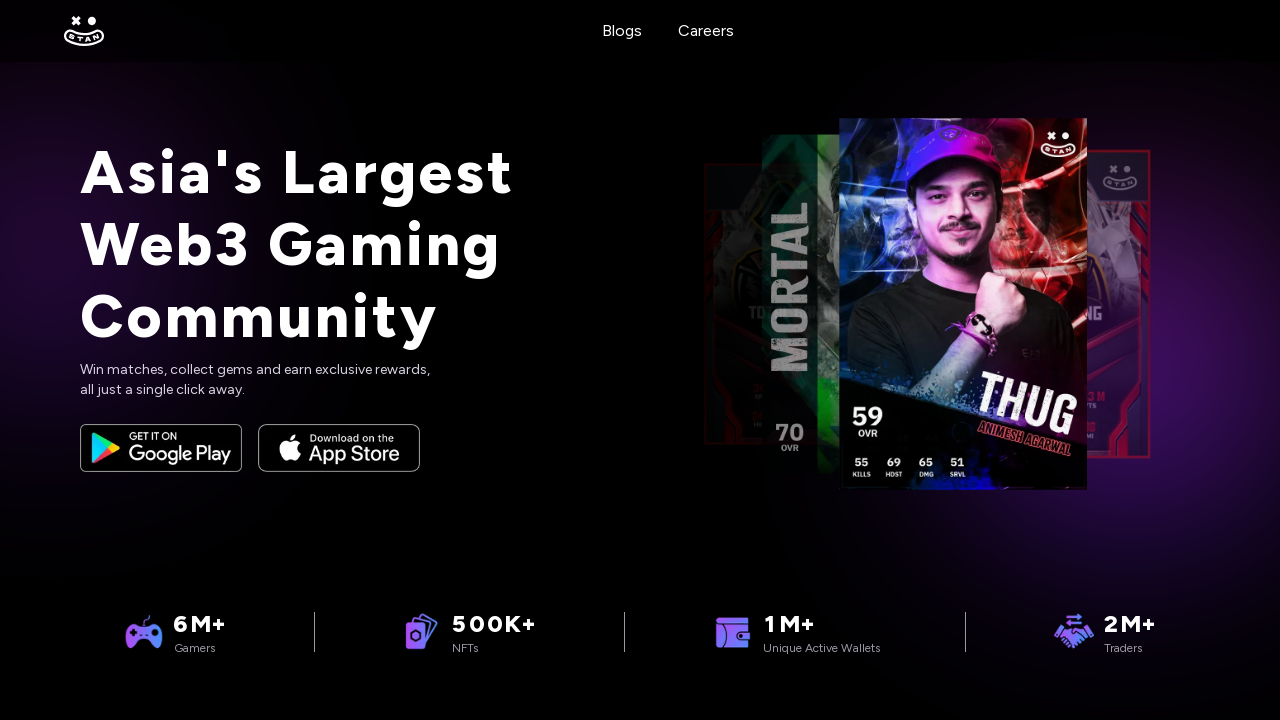